Tests hover menu interaction by navigating through nested menu items using mouse hover actions

Starting URL: http://85.192.34.140:8081/

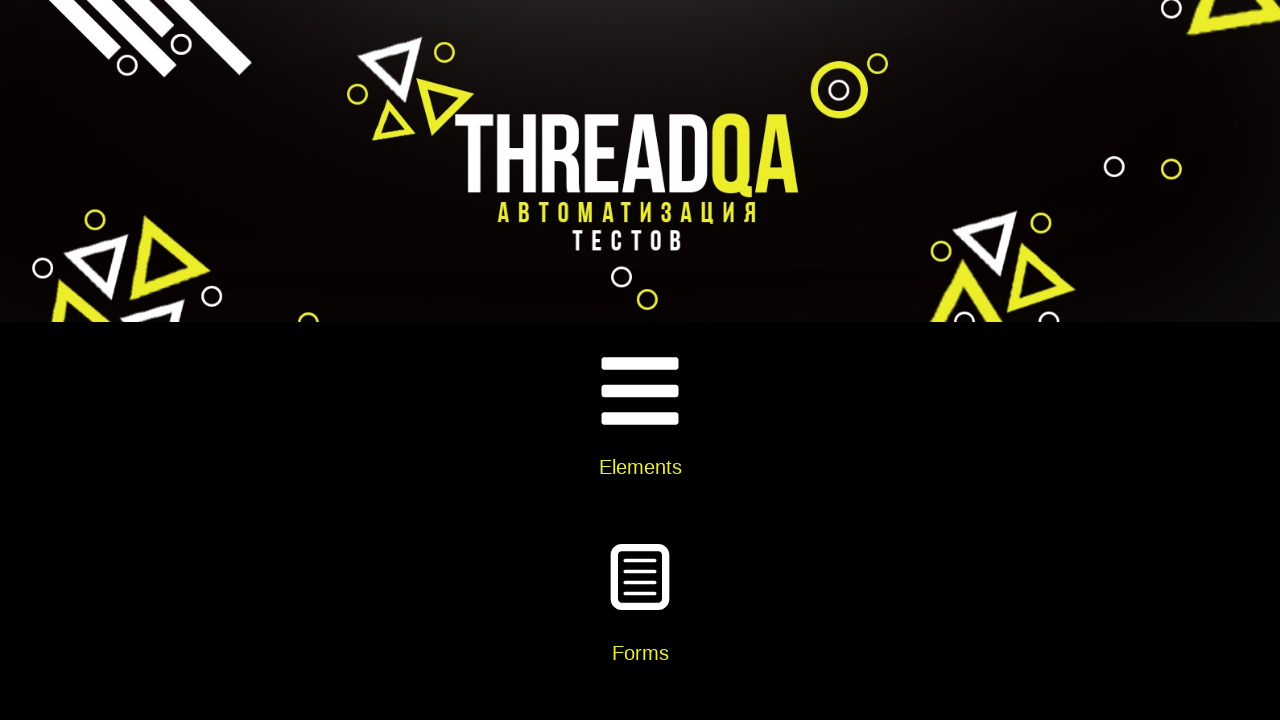

Clicked on Widgets card at (640, 360) on div.card-body h5:has-text('Widgets')
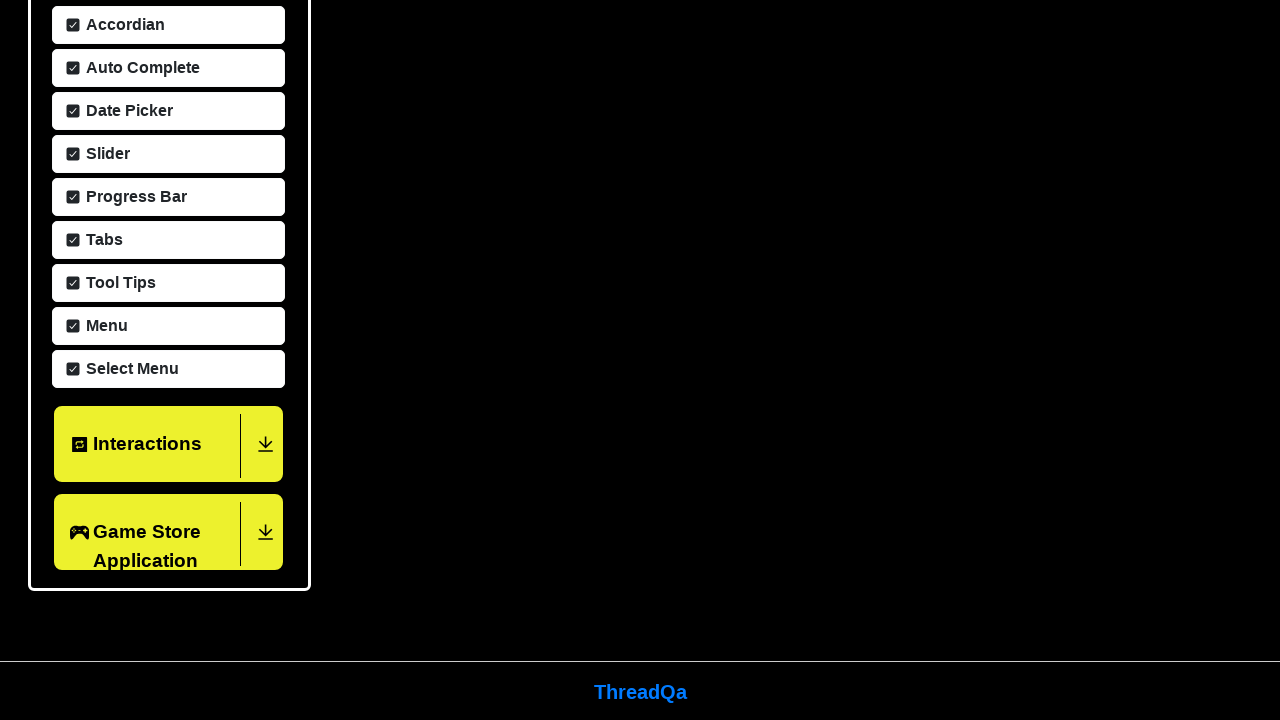

Clicked on Menu option at (104, 324) on span:has-text('Menu')
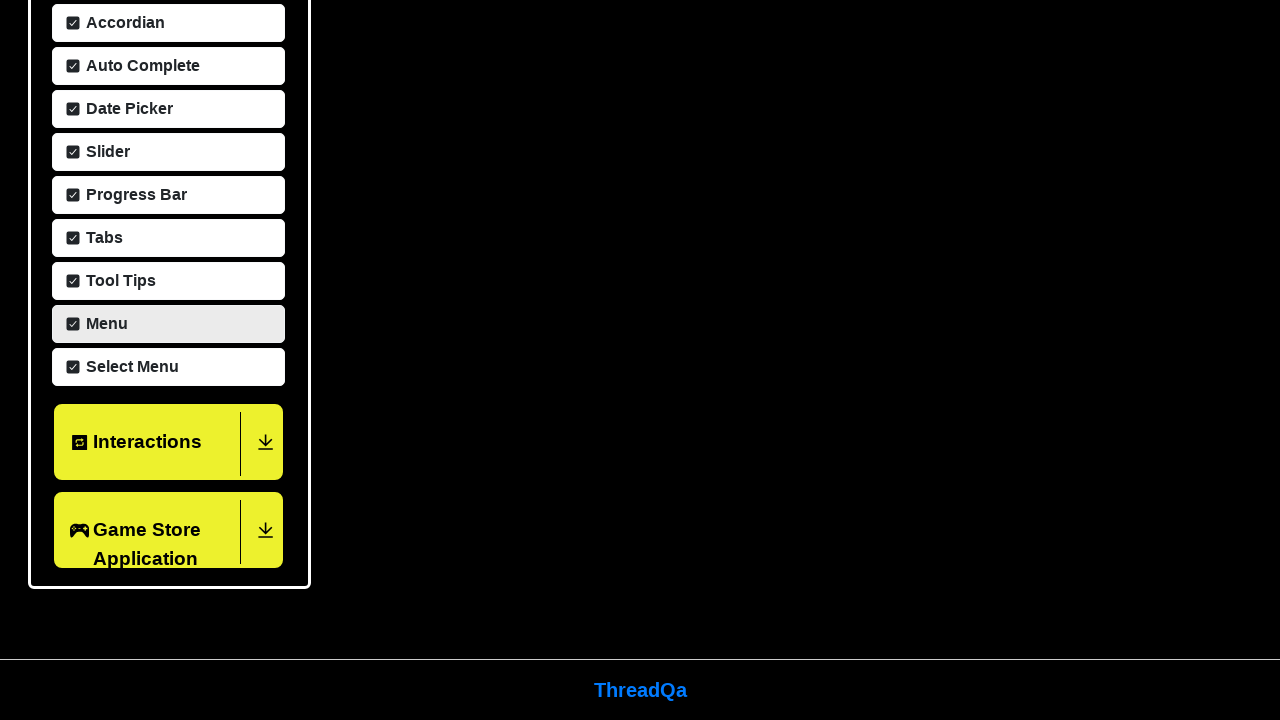

Hovered over Main Item 2 at (641, 360) on a:has-text('Main Item 2')
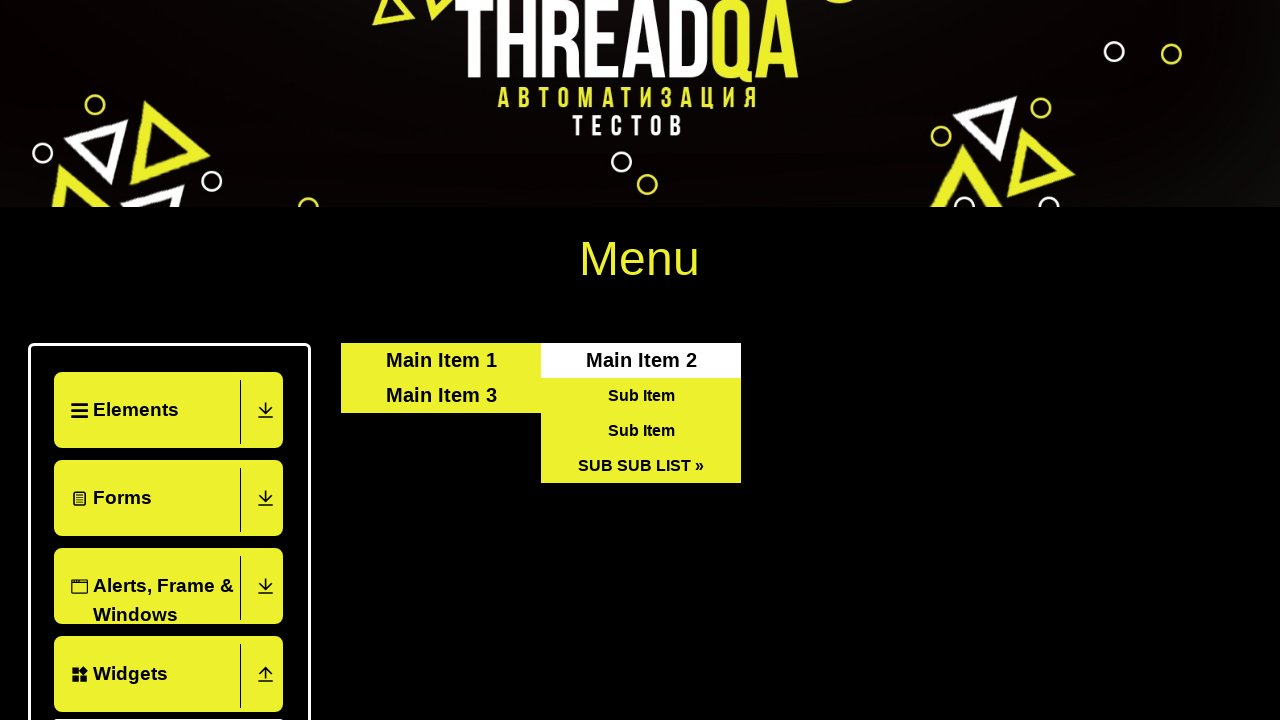

Hovered over SUB SUB LIST submenu at (641, 466) on a:has-text('SUB SUB LIST »')
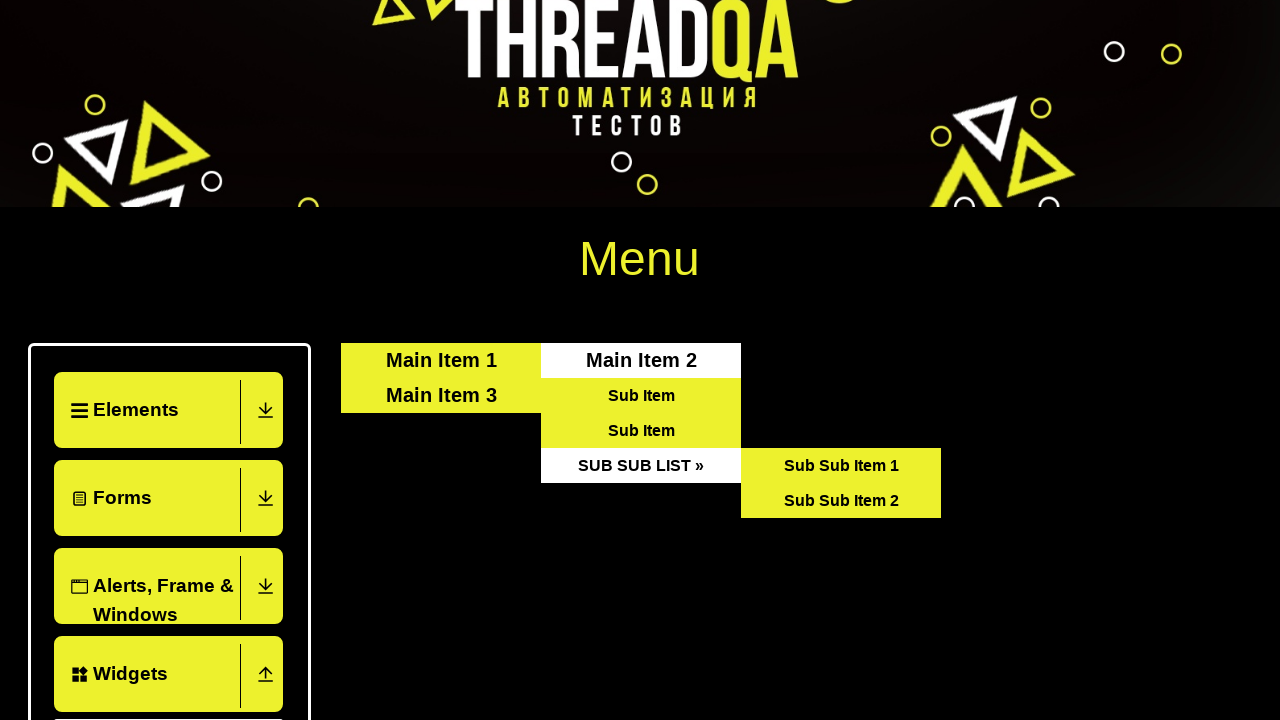

Verified Sub Sub Item is visible
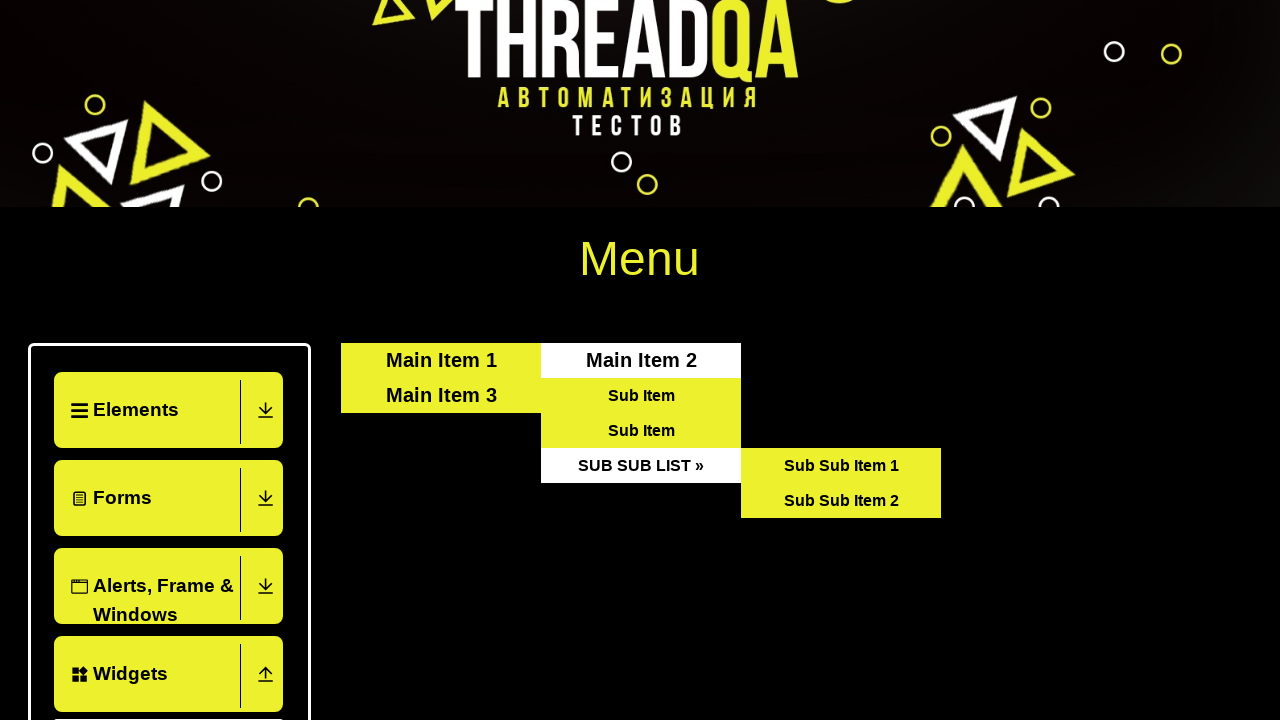

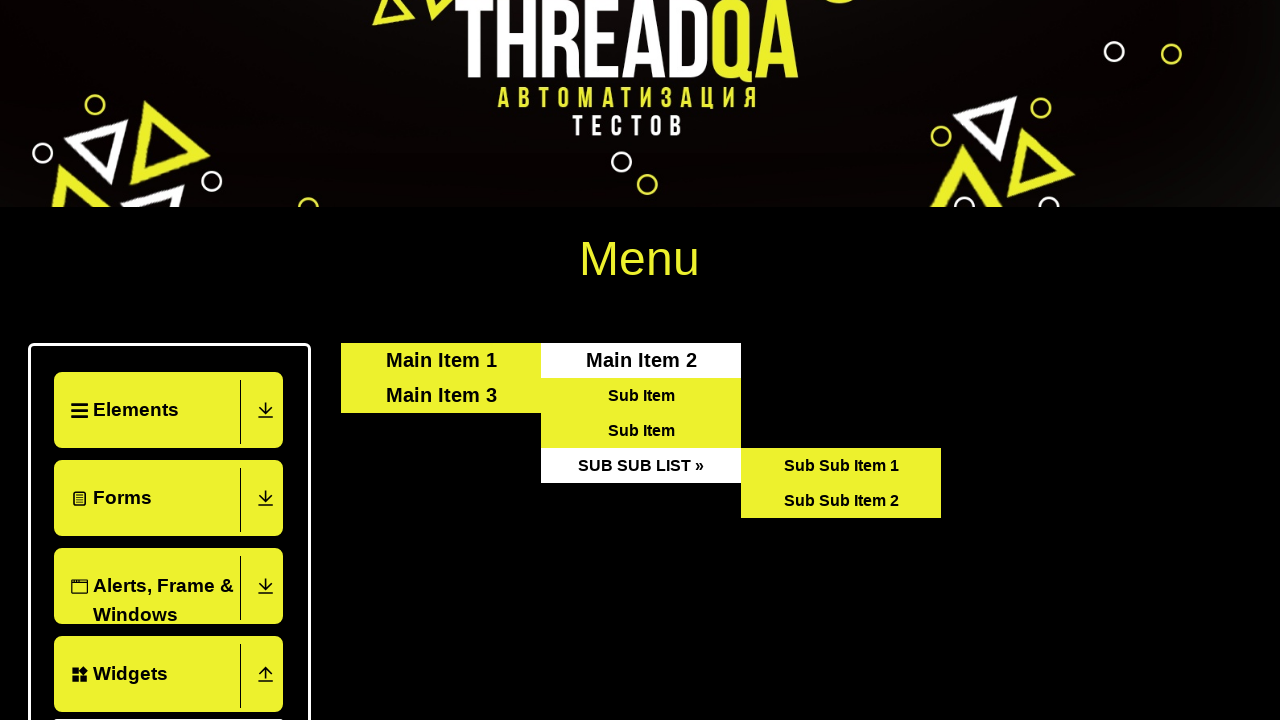